Tests three types of button clicks on DemoQA buttons page: double click, right click, and single/dynamic click, verifying the correct confirmation message appears after each action.

Starting URL: https://demoqa.com/buttons

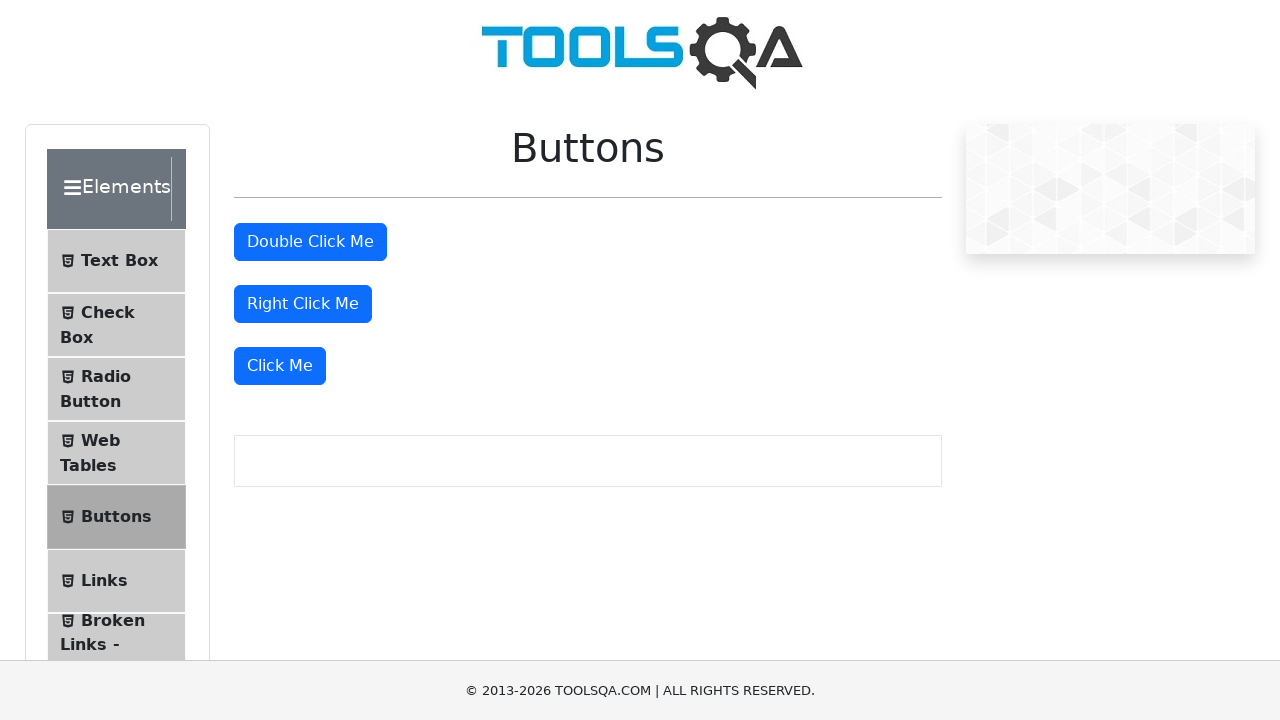

Verified page URL is https://demoqa.com/buttons
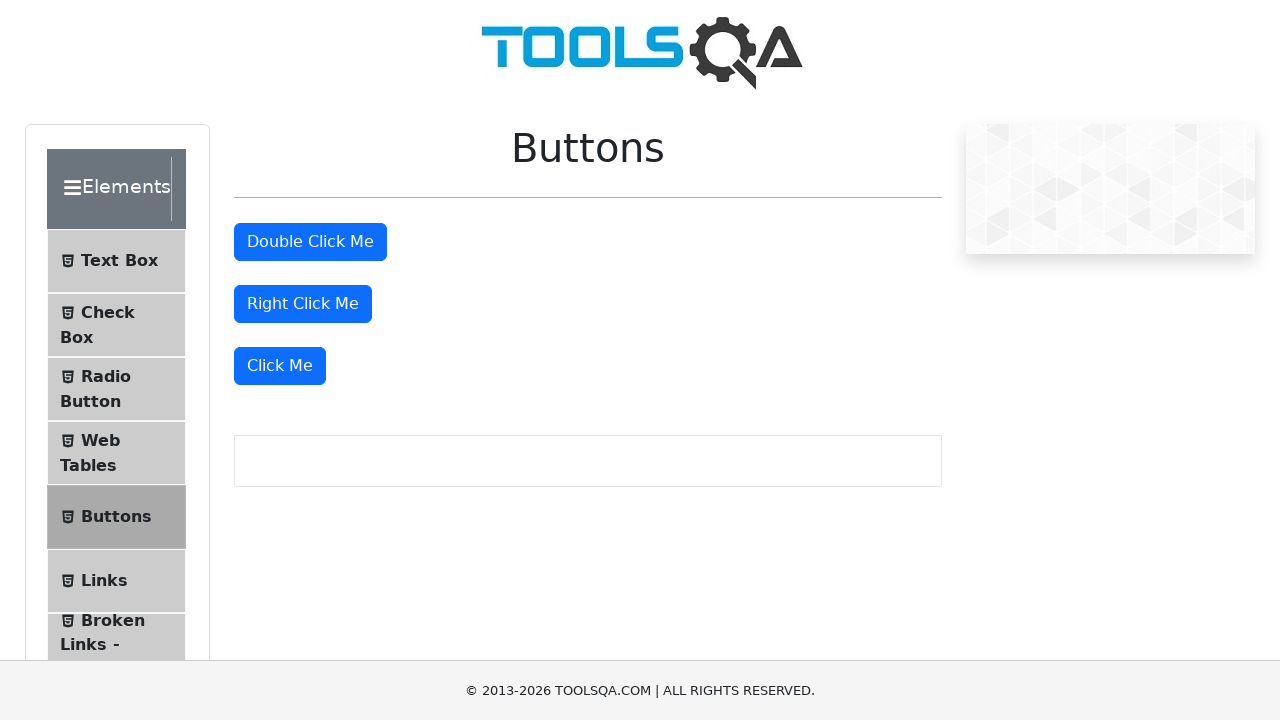

Performed double click on the double-click button at (310, 242) on #doubleClickBtn
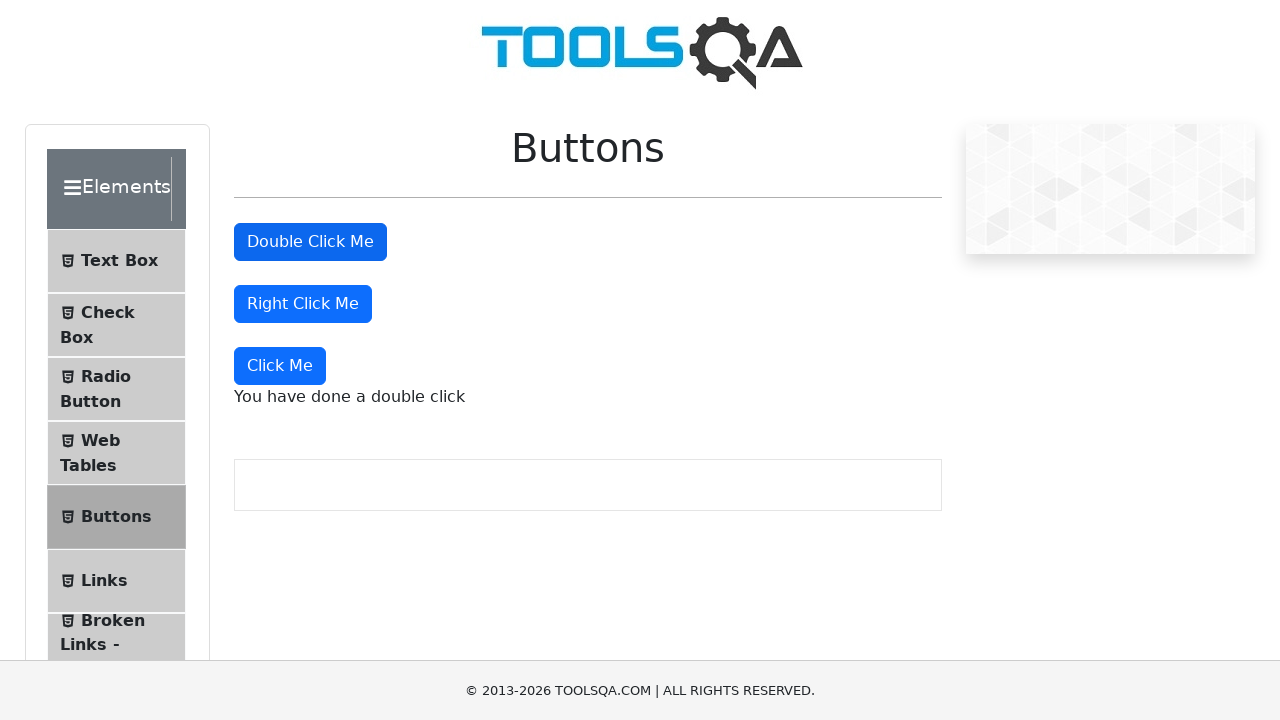

Waited for double click message to appear
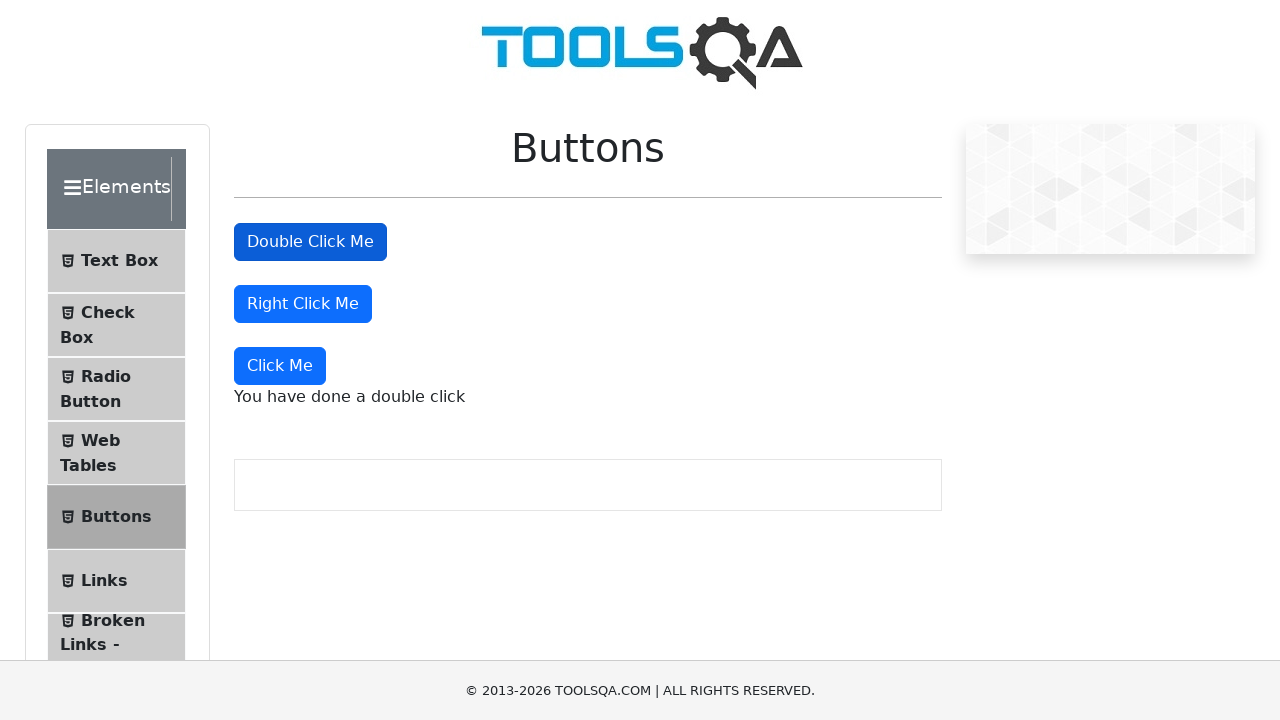

Verified double click message displays 'You have done a double click'
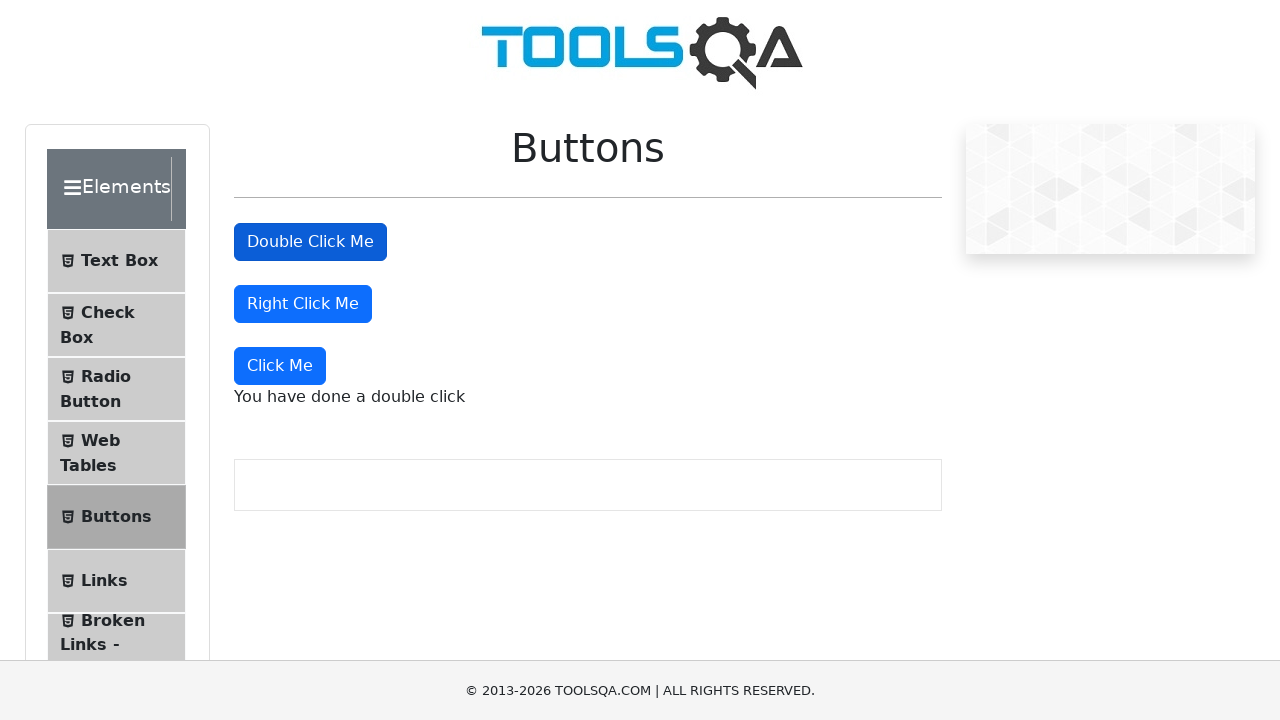

Performed right click on the right-click button at (303, 304) on #rightClickBtn
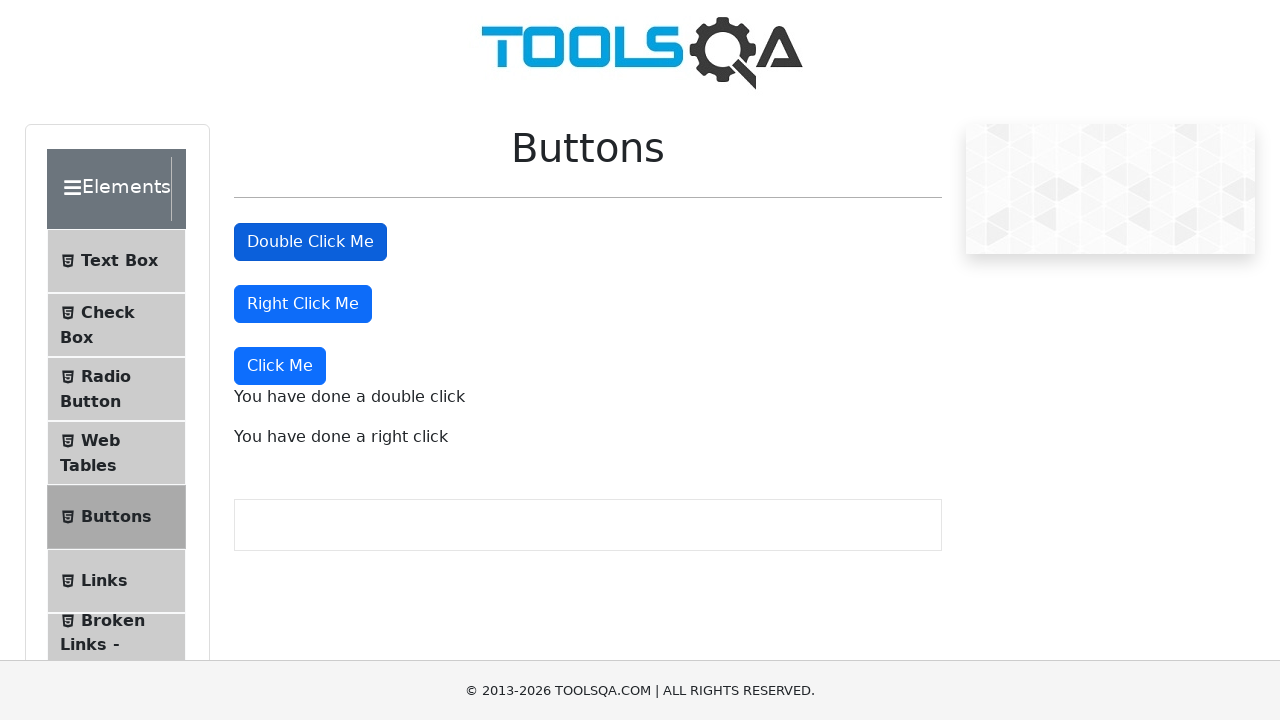

Waited for right click message to appear
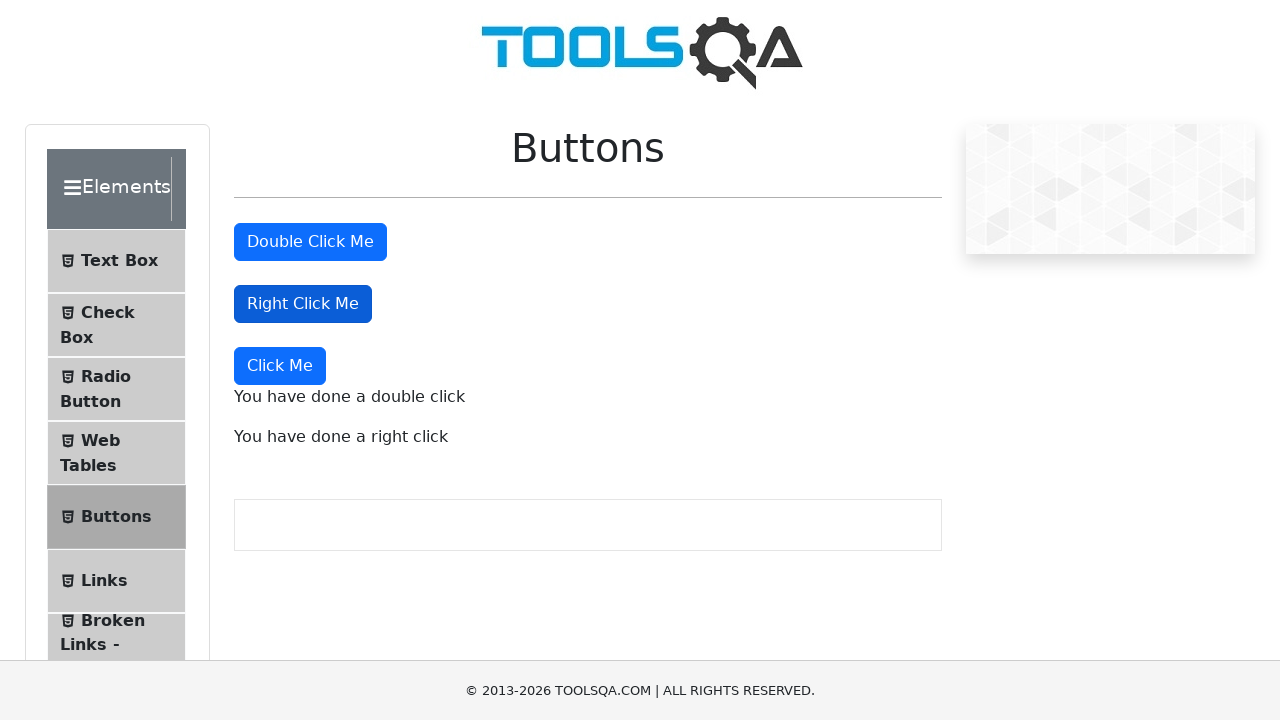

Verified right click message displays 'You have done a right click'
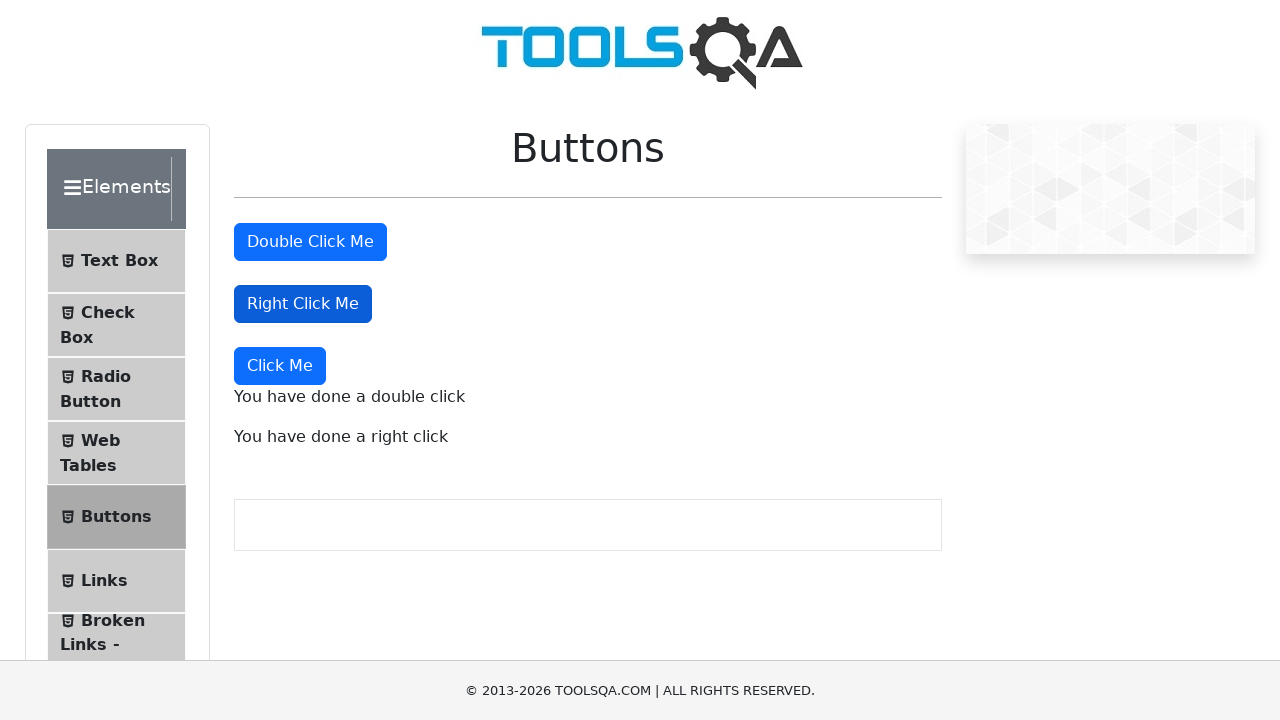

Performed single click on the dynamic Click Me button at (280, 366) on xpath=//button[text()='Click Me']
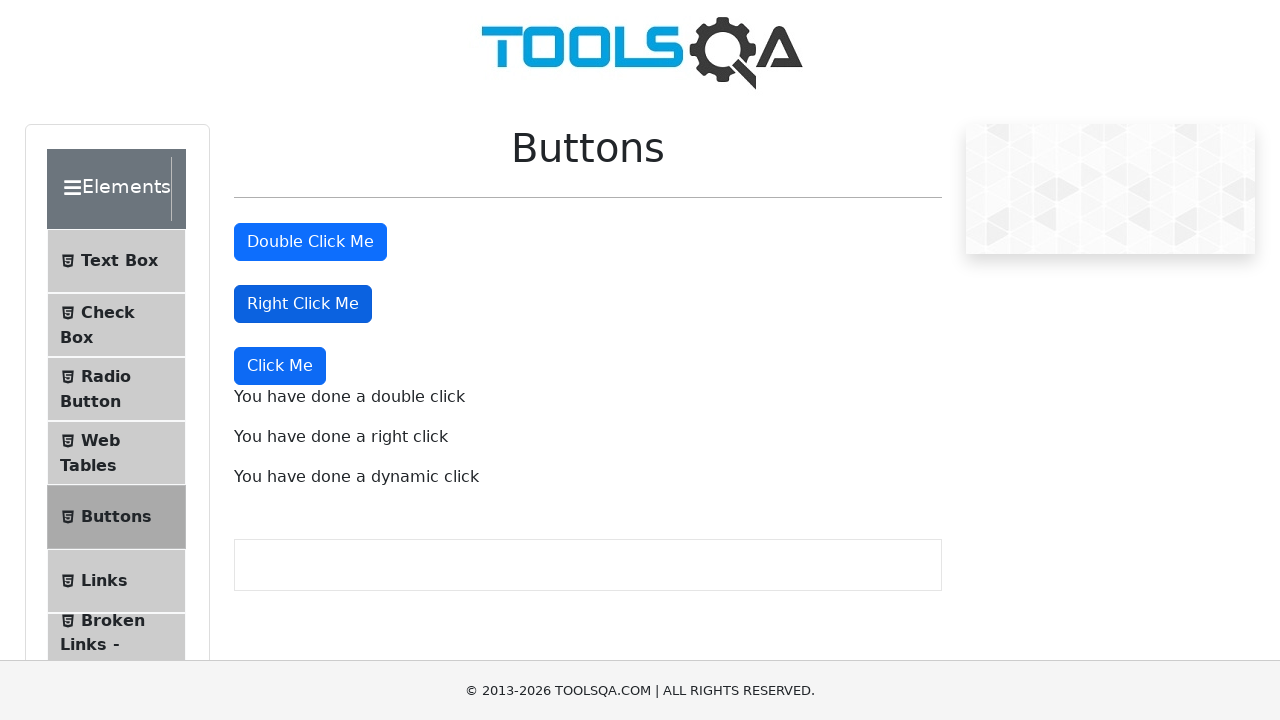

Waited for dynamic click message to appear
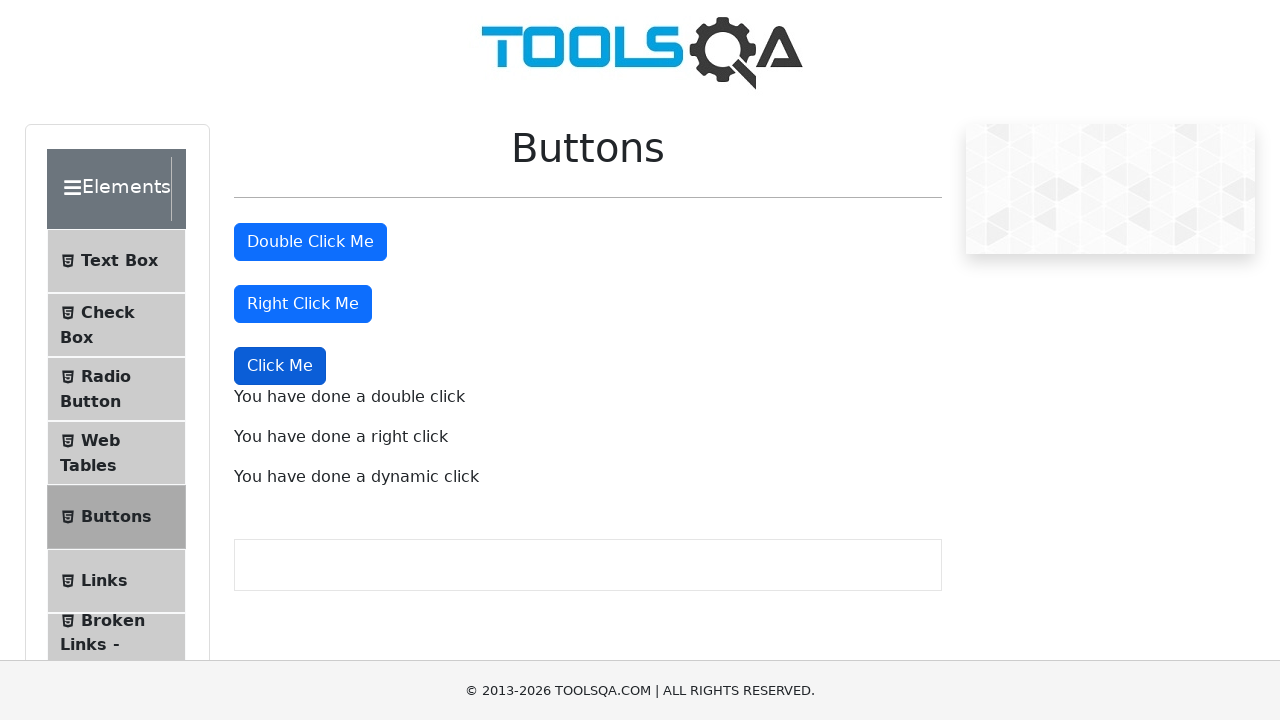

Verified dynamic click message displays 'You have done a dynamic click'
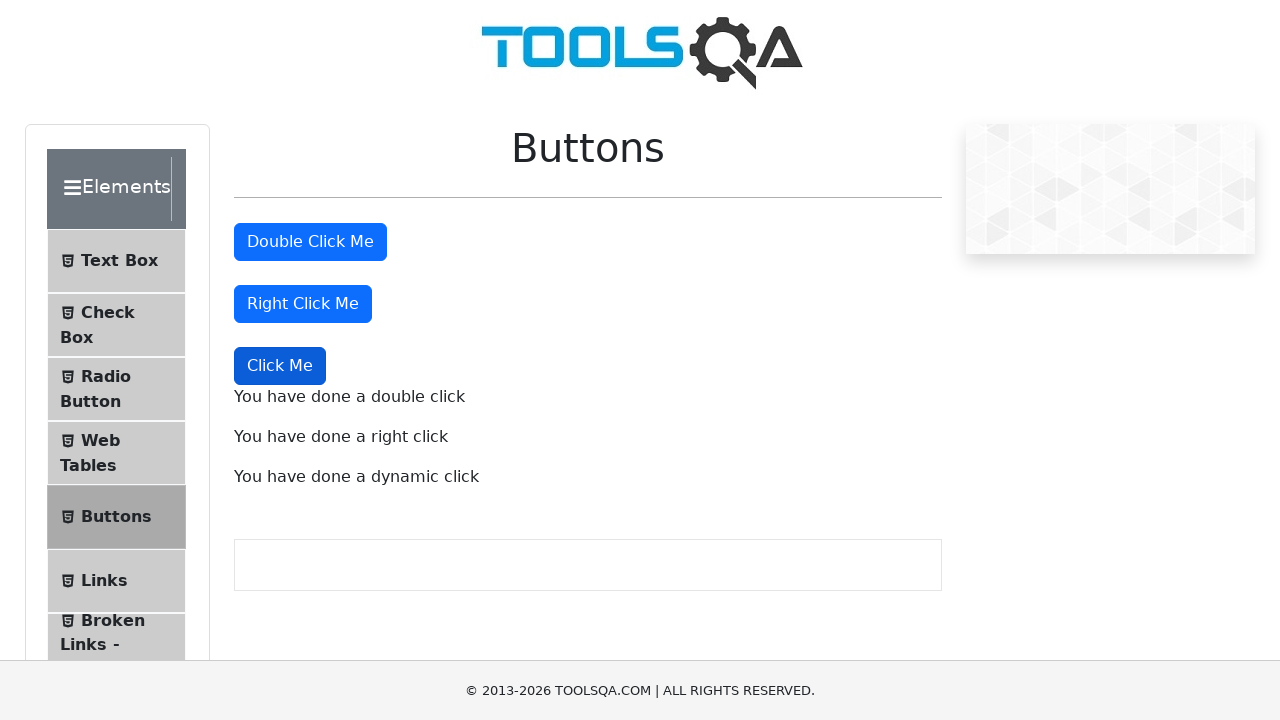

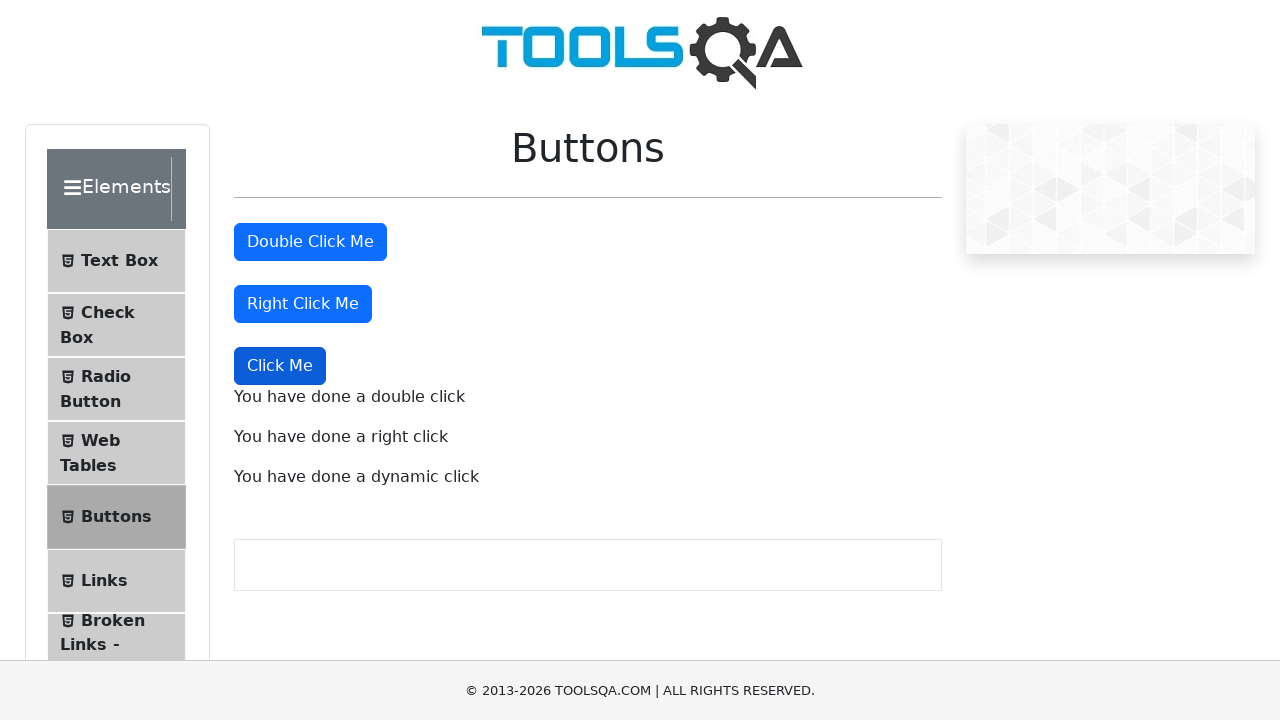